Tests that clicking a button triggers a paragraph element to appear with expected text (identical to first test)

Starting URL: https://testeroprogramowania.github.io/selenium/wait2.html

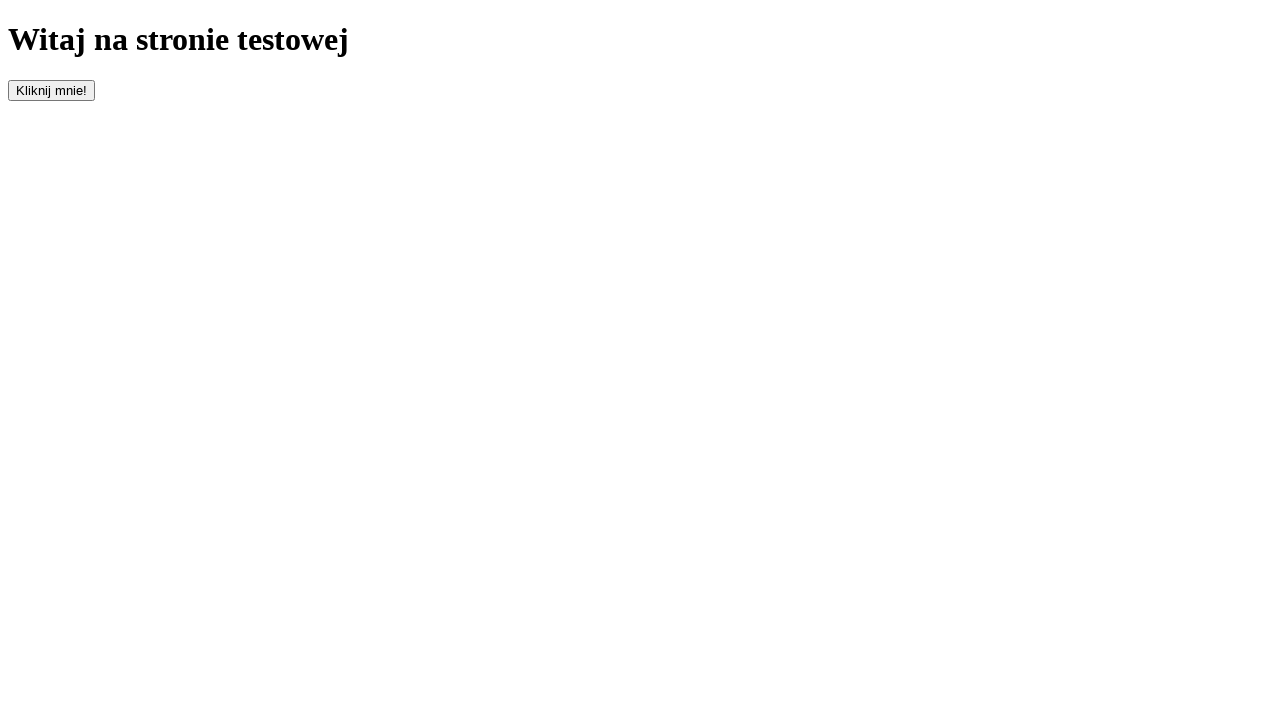

Clicked the button with id 'clickOnMe' to trigger paragraph appearance at (52, 90) on #clickOnMe
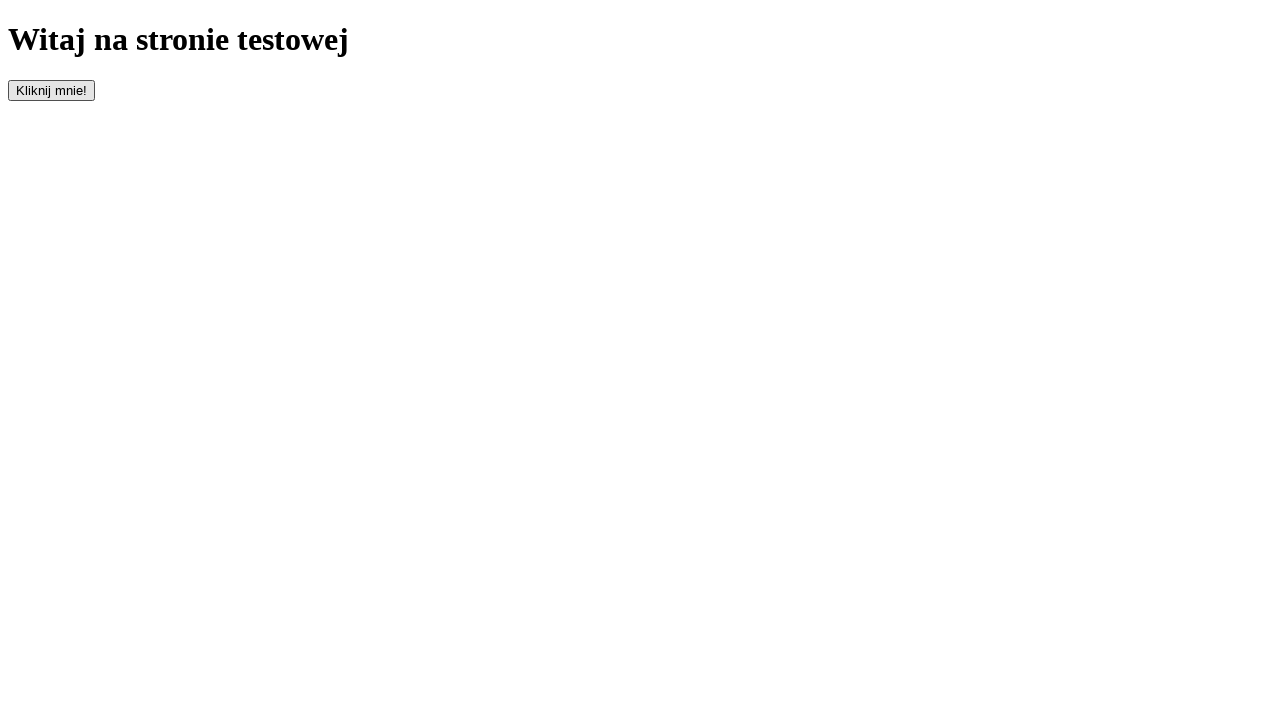

Paragraph element appeared on the page
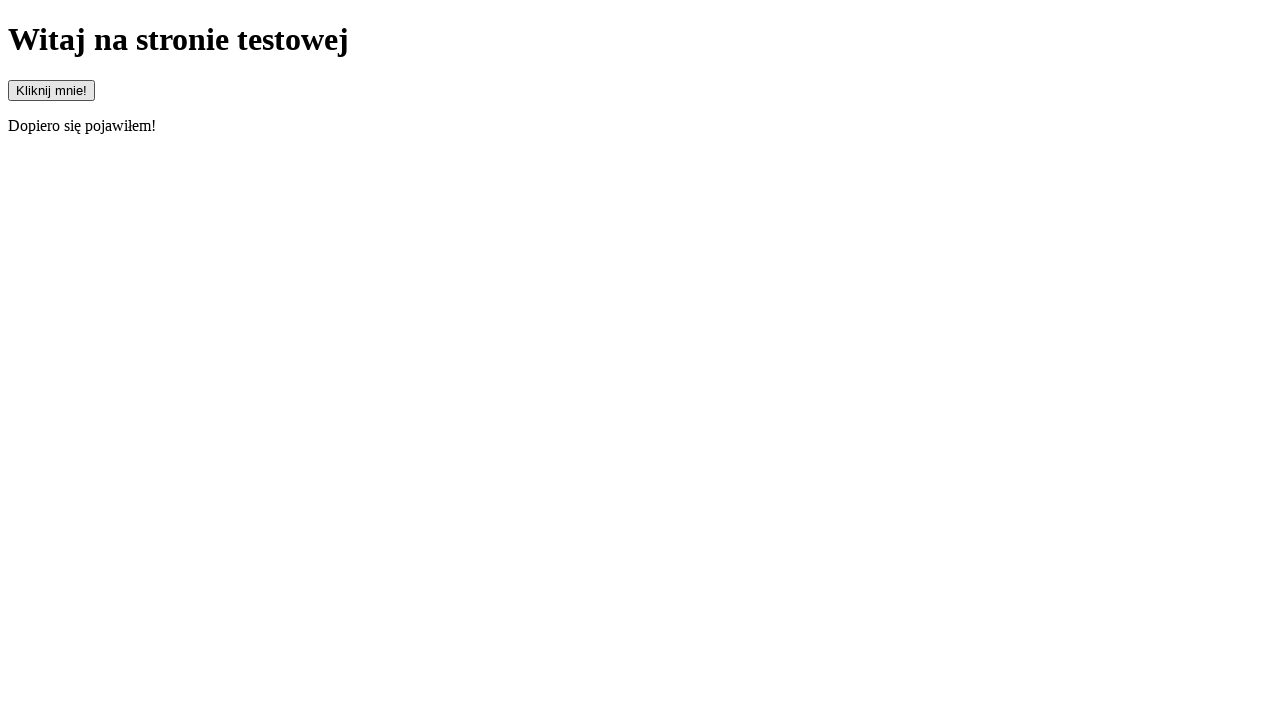

Retrieved paragraph text content
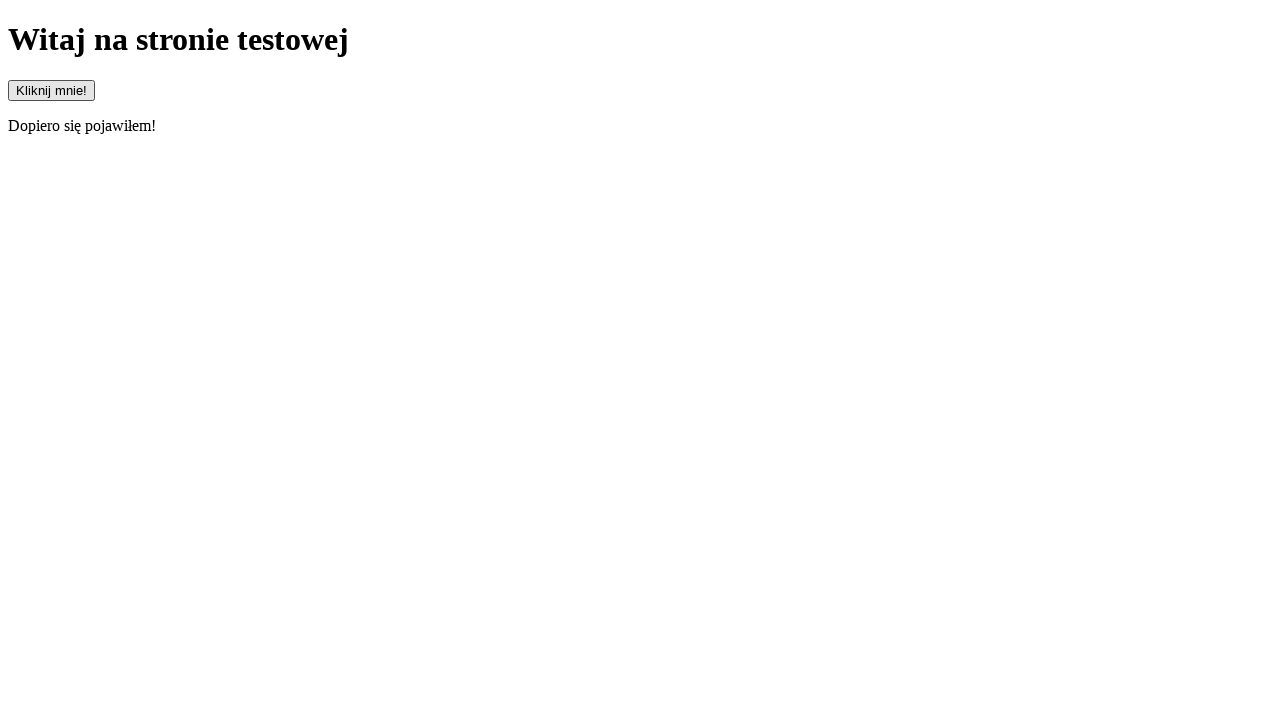

Assertion passed: paragraph contains expected text 'Dopiero się pojawiłem!'
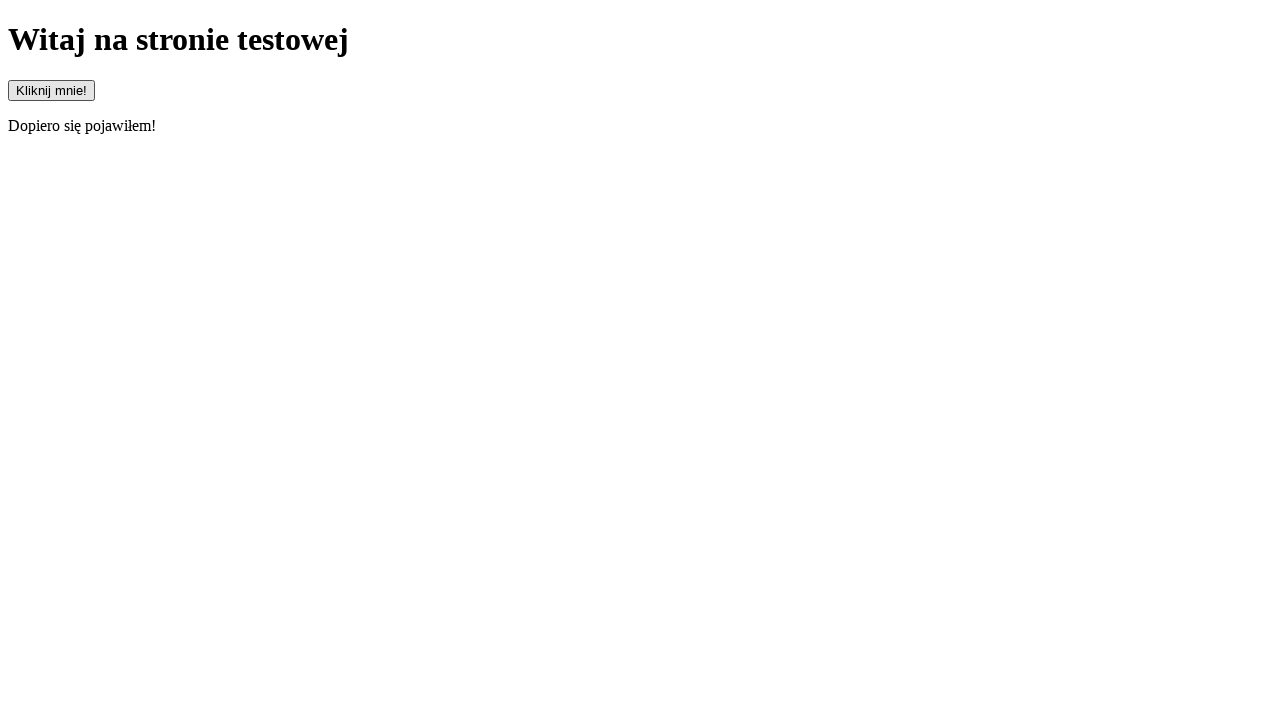

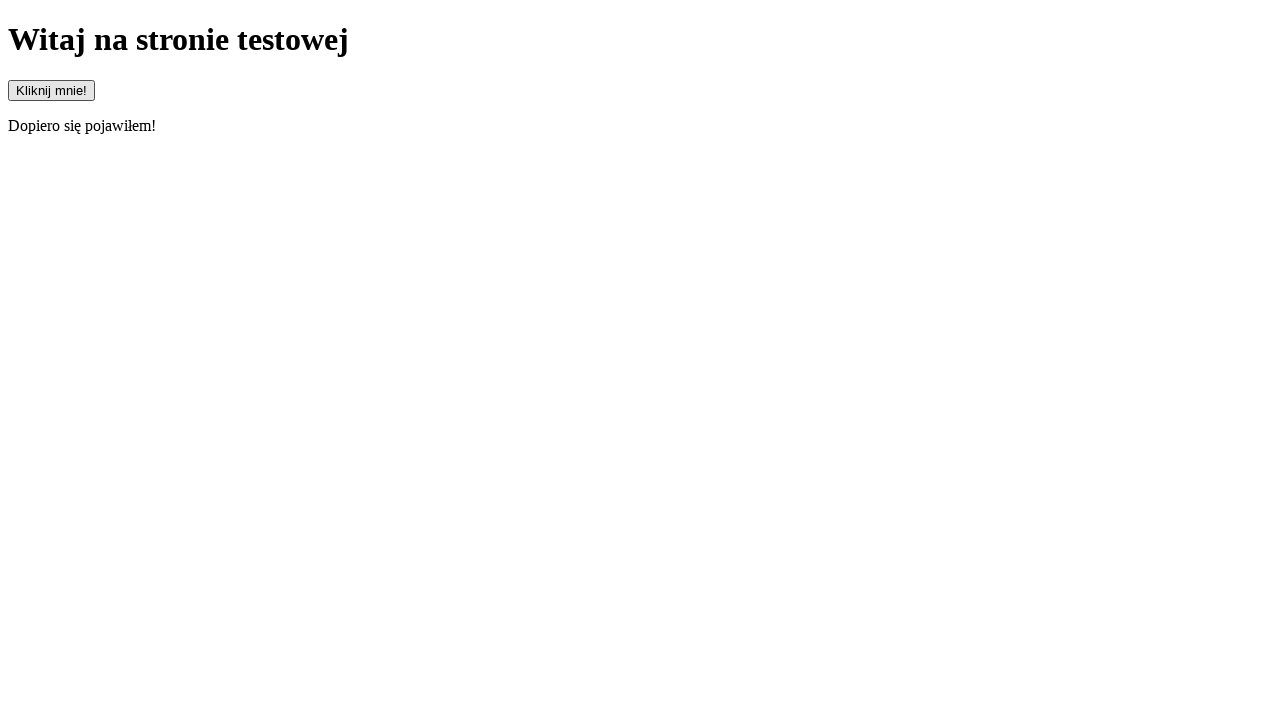